Tests radio button interaction by clicking a radio button and verifying its selected, enabled, and displayed states

Starting URL: http://test.rubywatir.com/radios.php

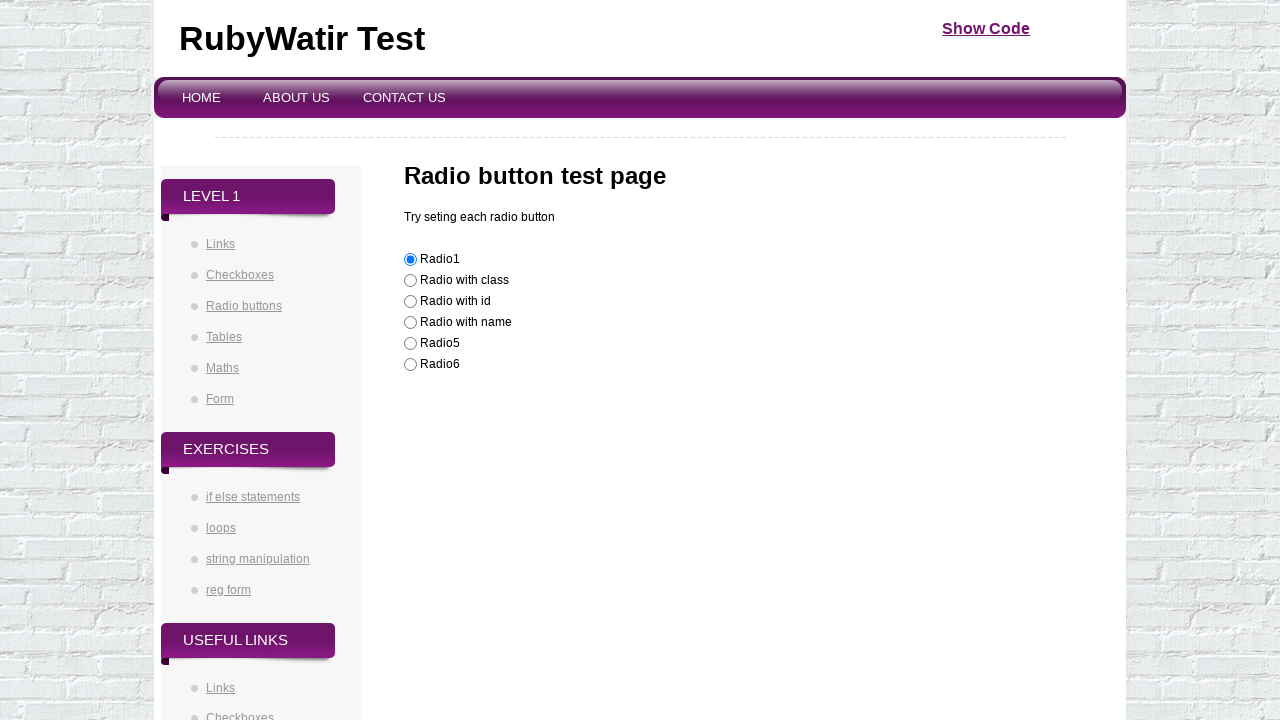

Navigated to radio buttons test page
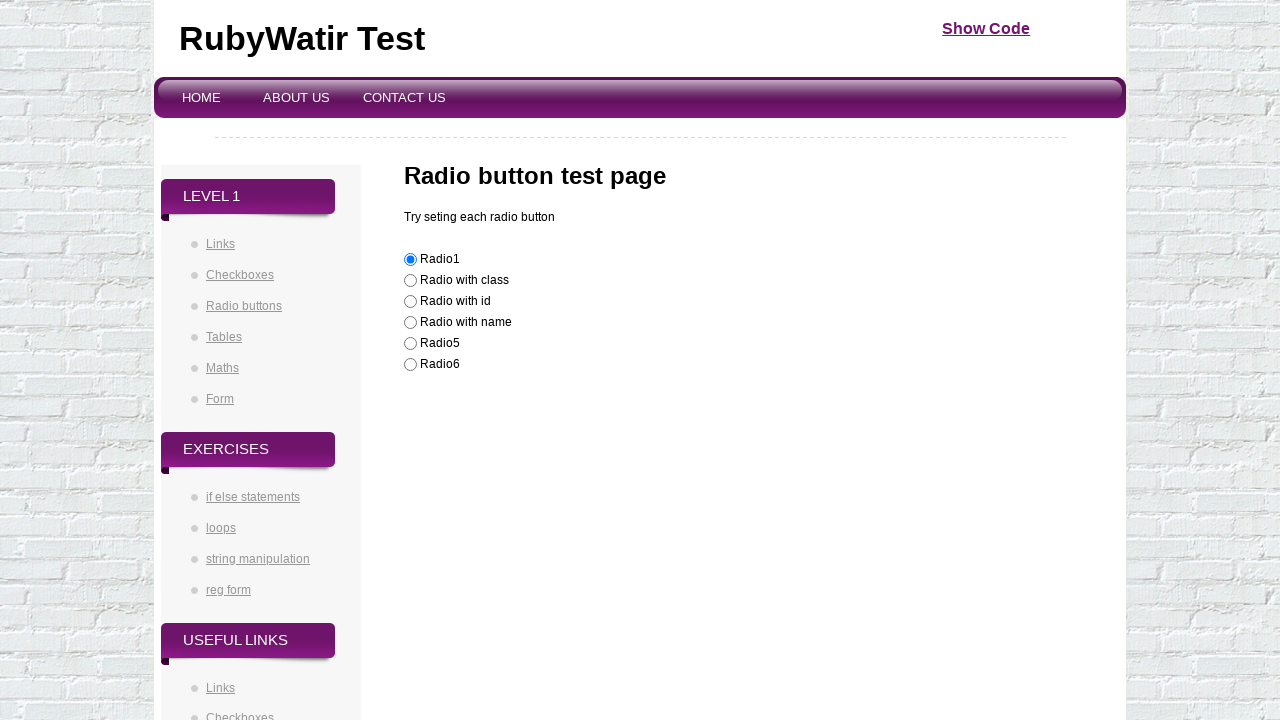

Clicked radio button with id 'radioId' at (410, 302) on #radioId
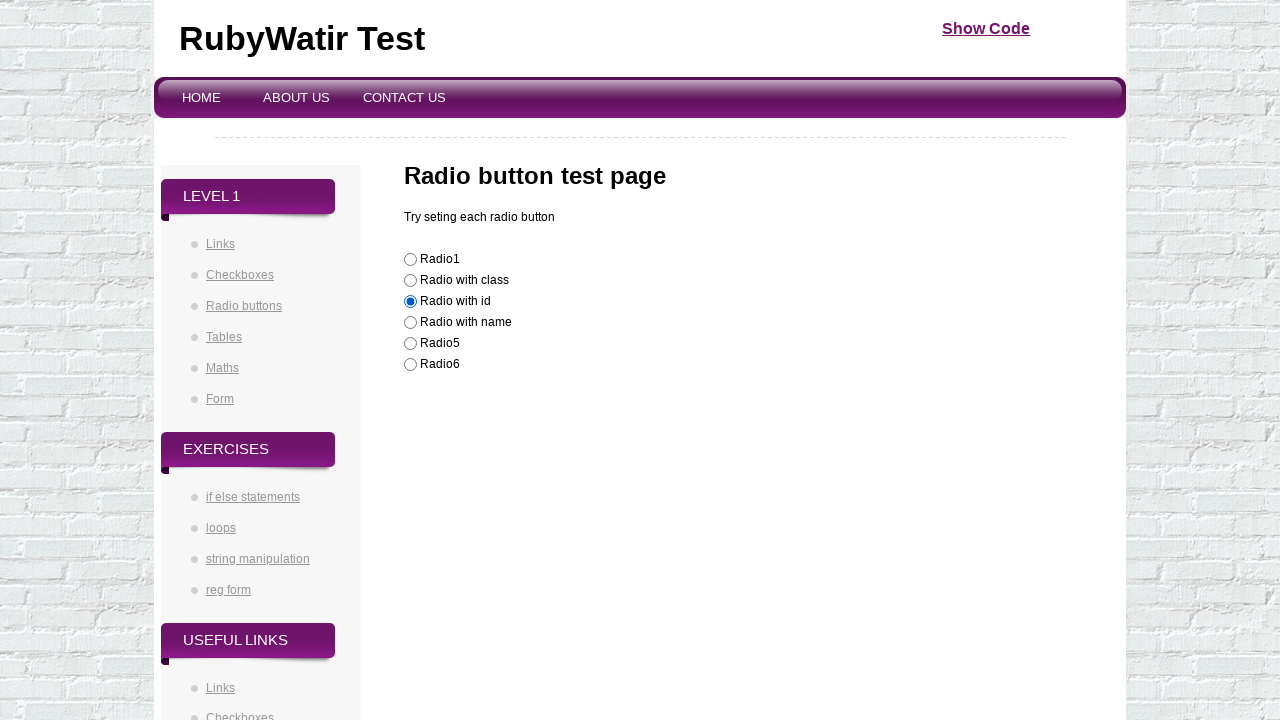

Verified radio button is selected
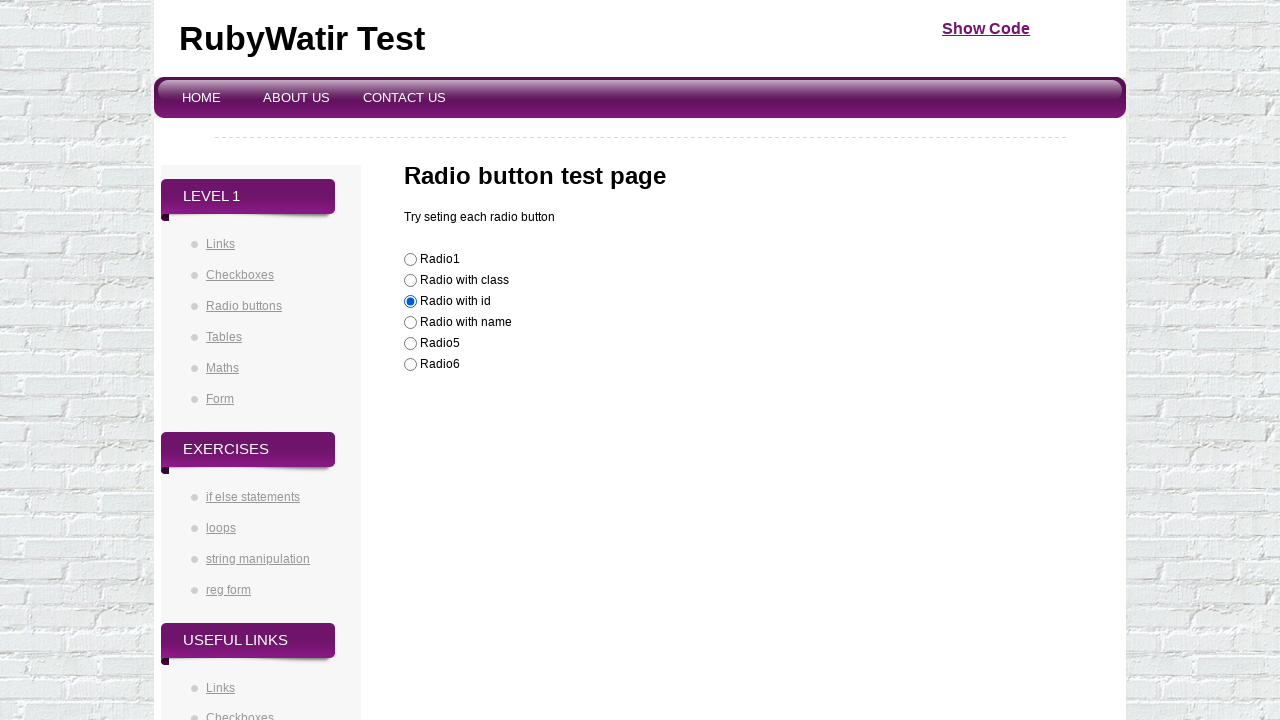

Verified radio button is enabled
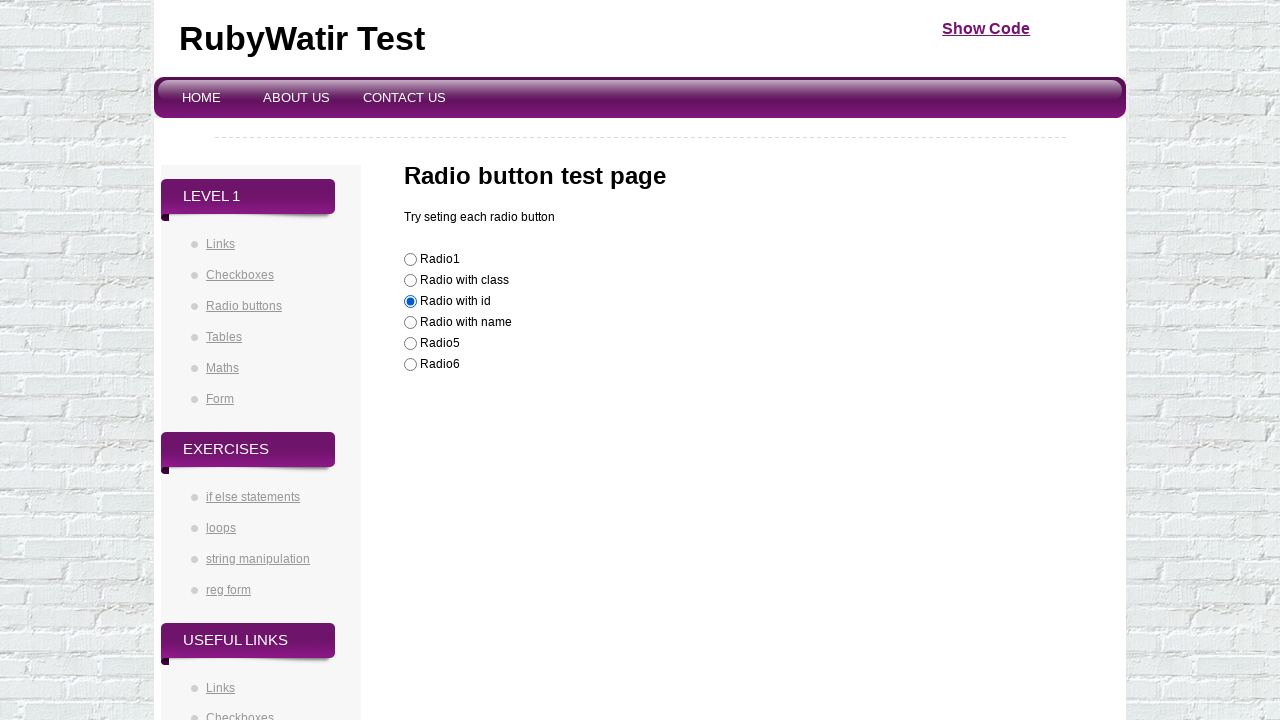

Verified radio button is displayed
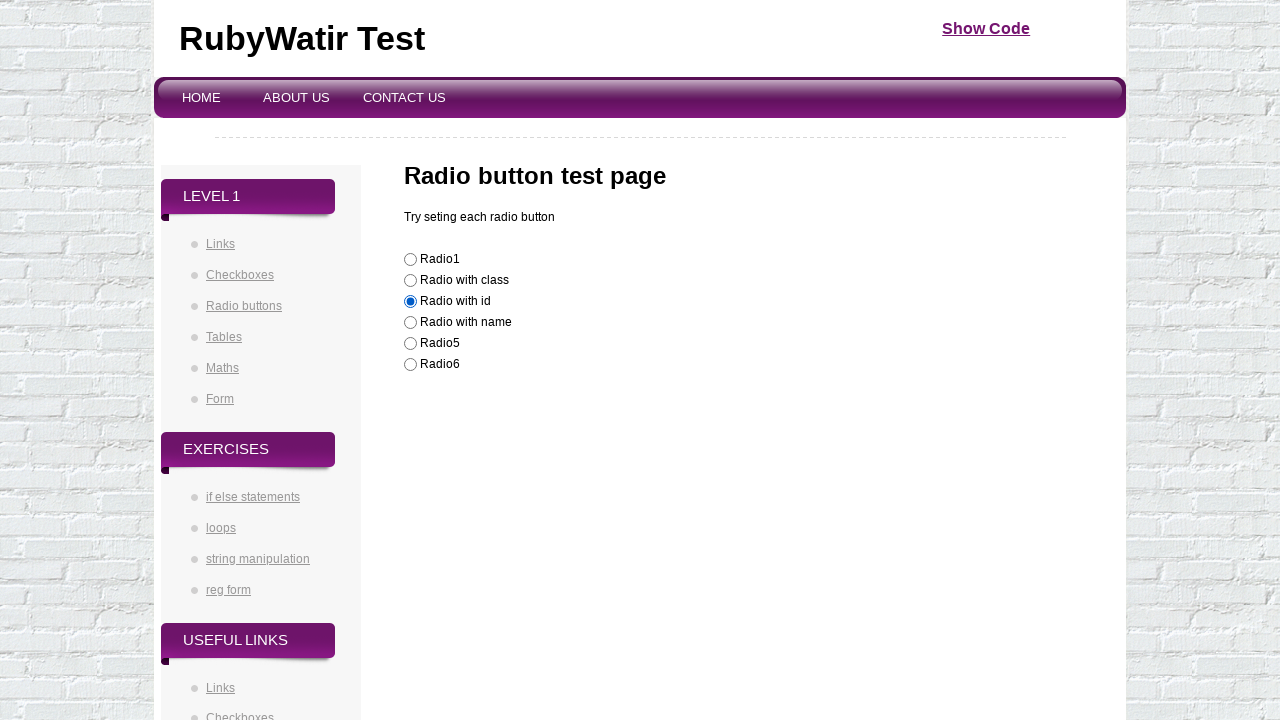

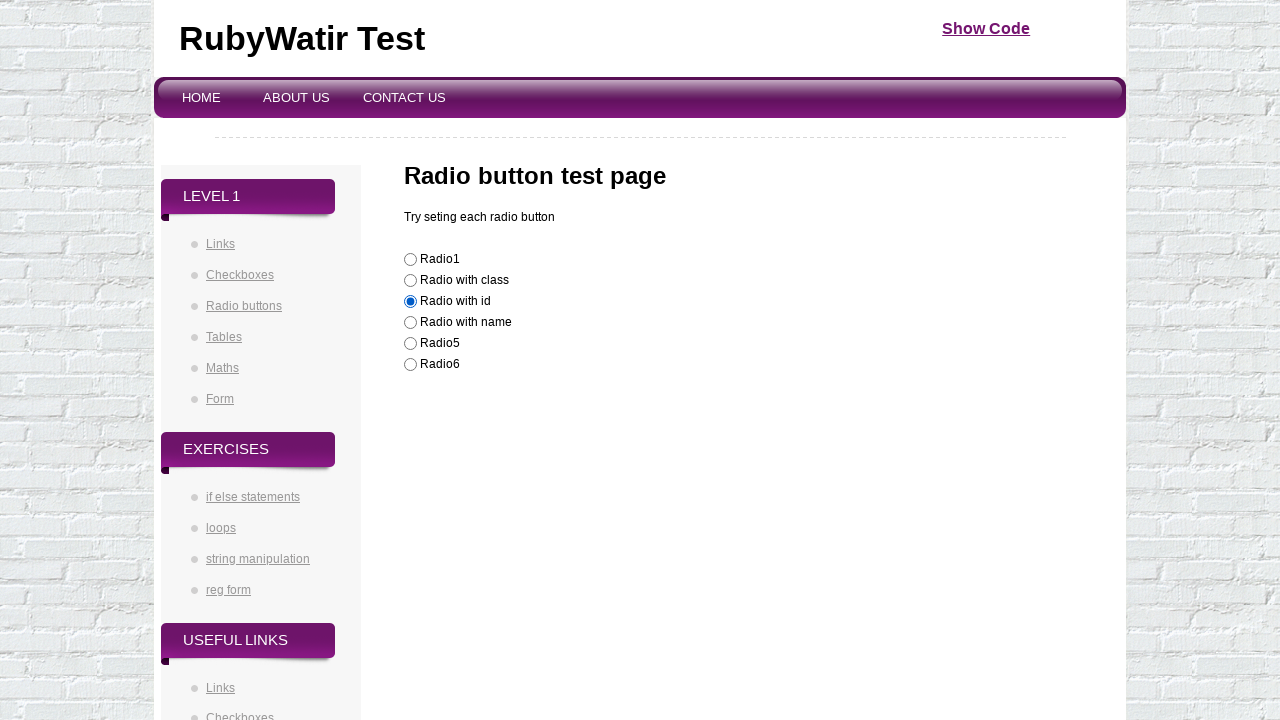